Tests multi-select functionality by using Ctrl+Click to select non-consecutive items

Starting URL: https://automationfc.github.io/jquery-selectable/

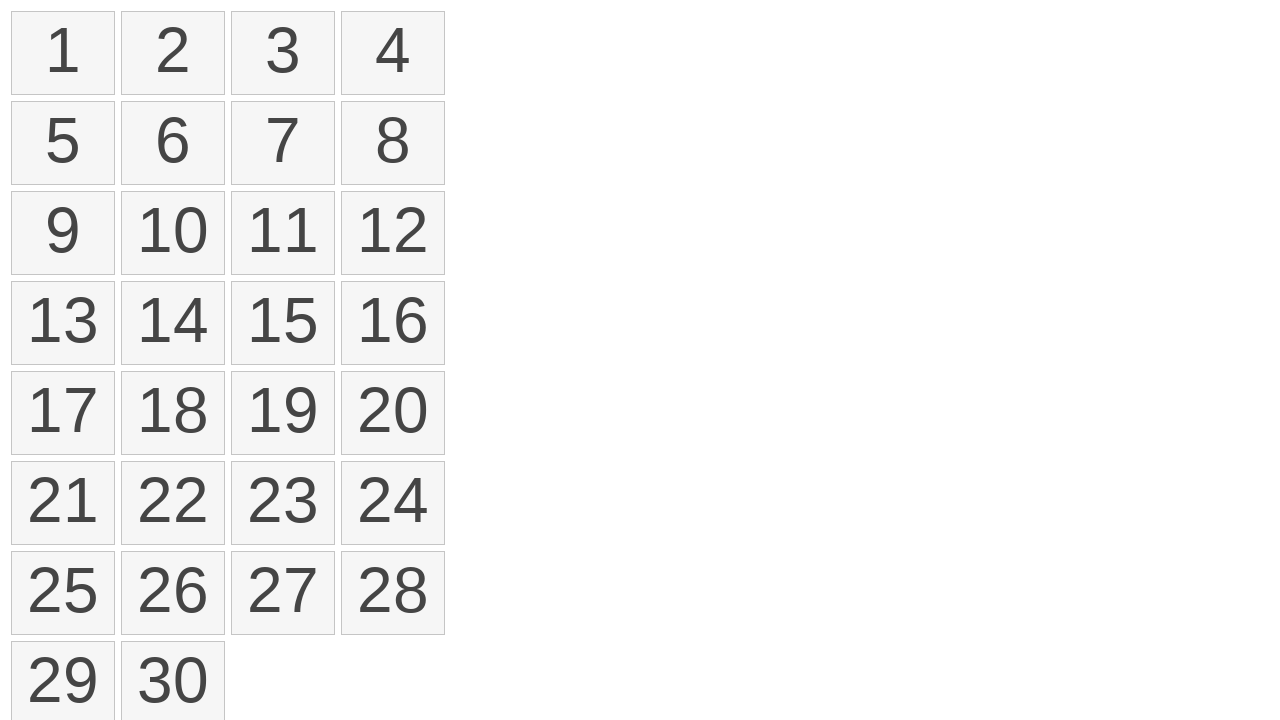

Navigated to jQuery selectable test page
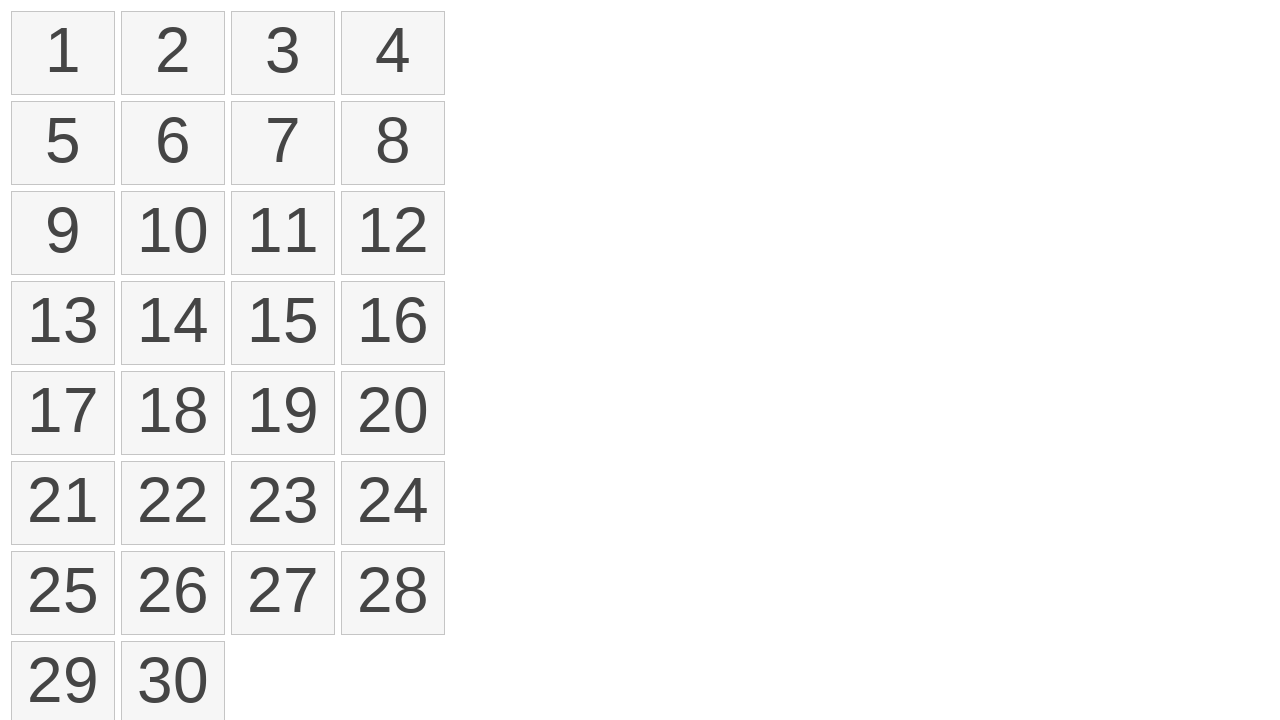

Located all selectable items on the page
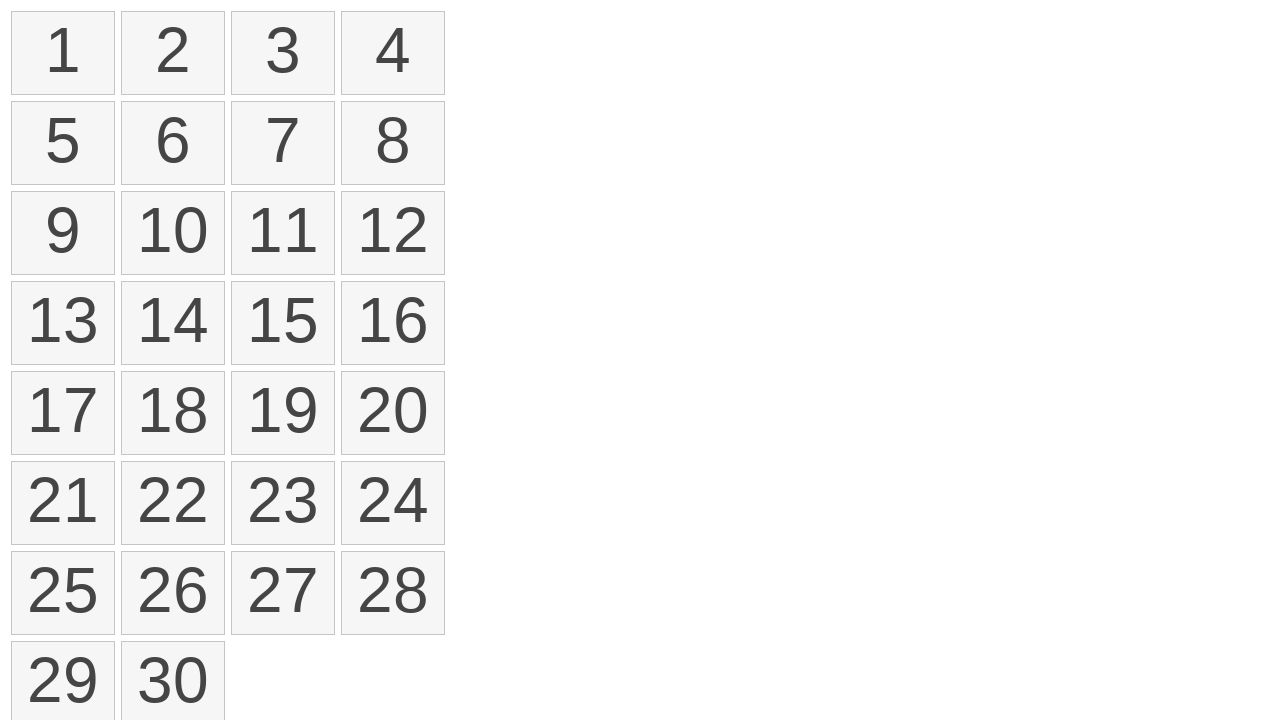

Pressed and held Ctrl key for multi-select
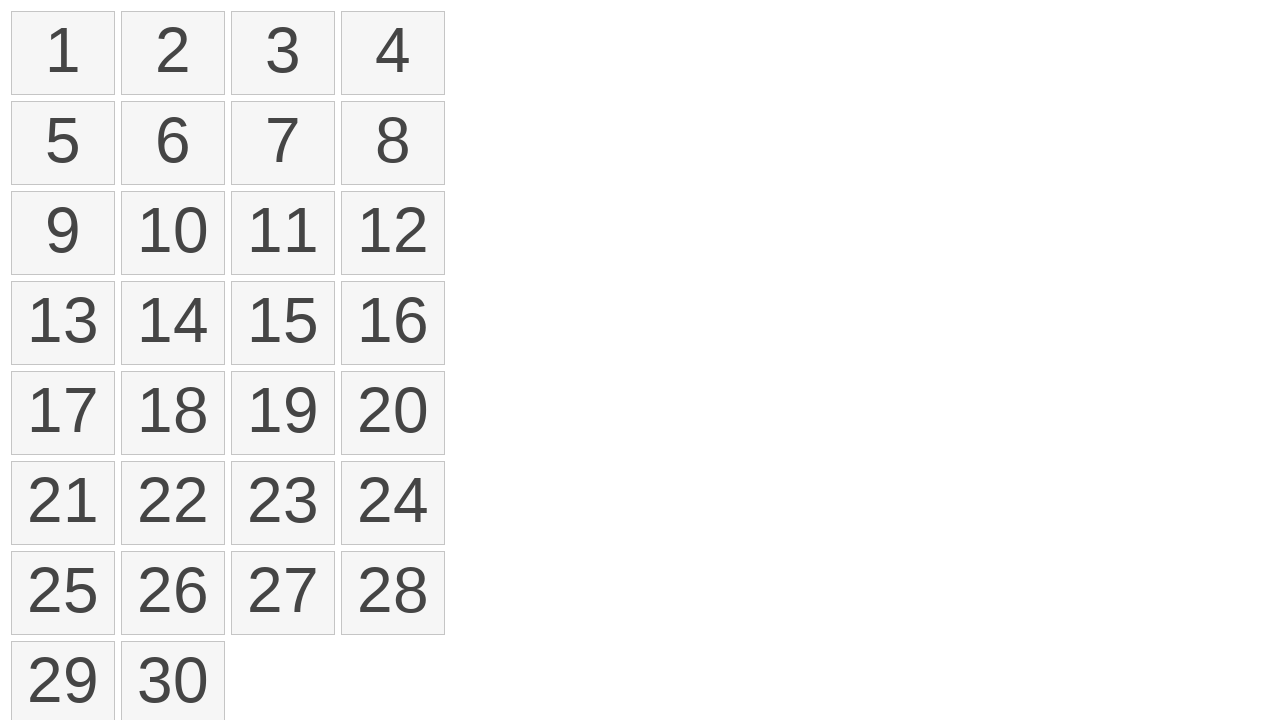

Ctrl+clicked first item (index 0) at (63, 53) on li.ui-selectee >> nth=0
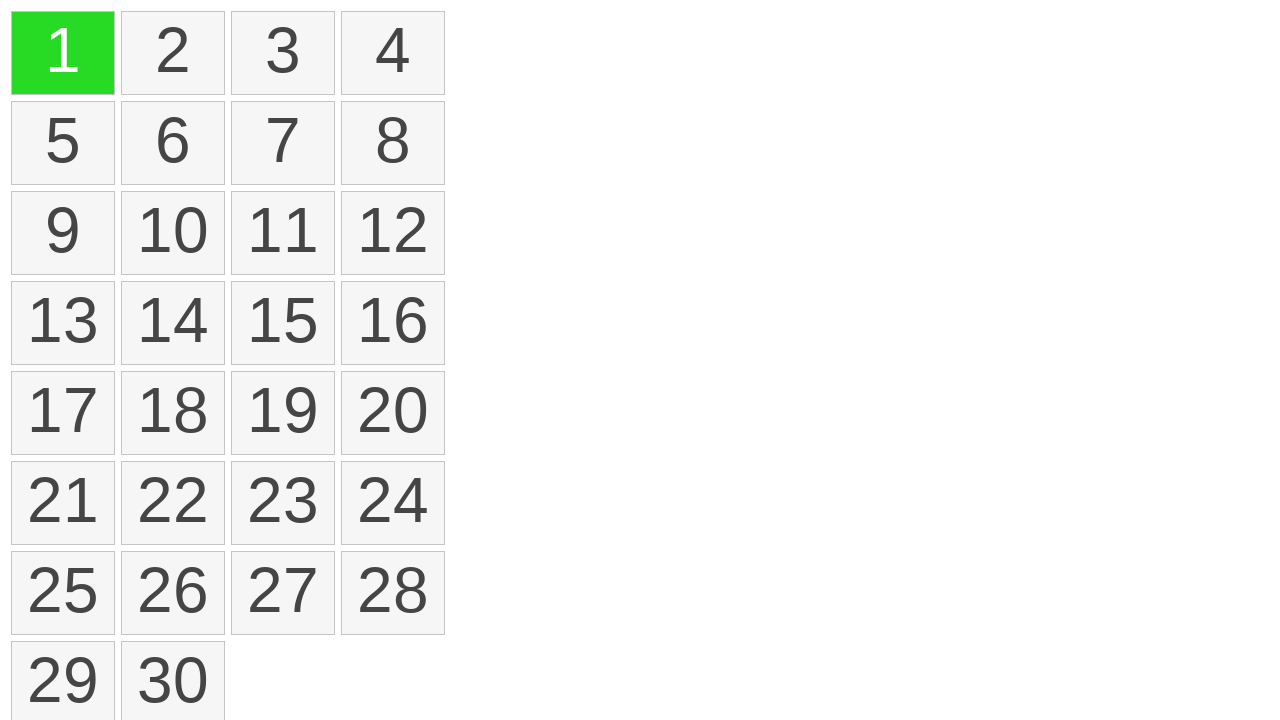

Ctrl+clicked fourth item (index 3) at (393, 53) on li.ui-selectee >> nth=3
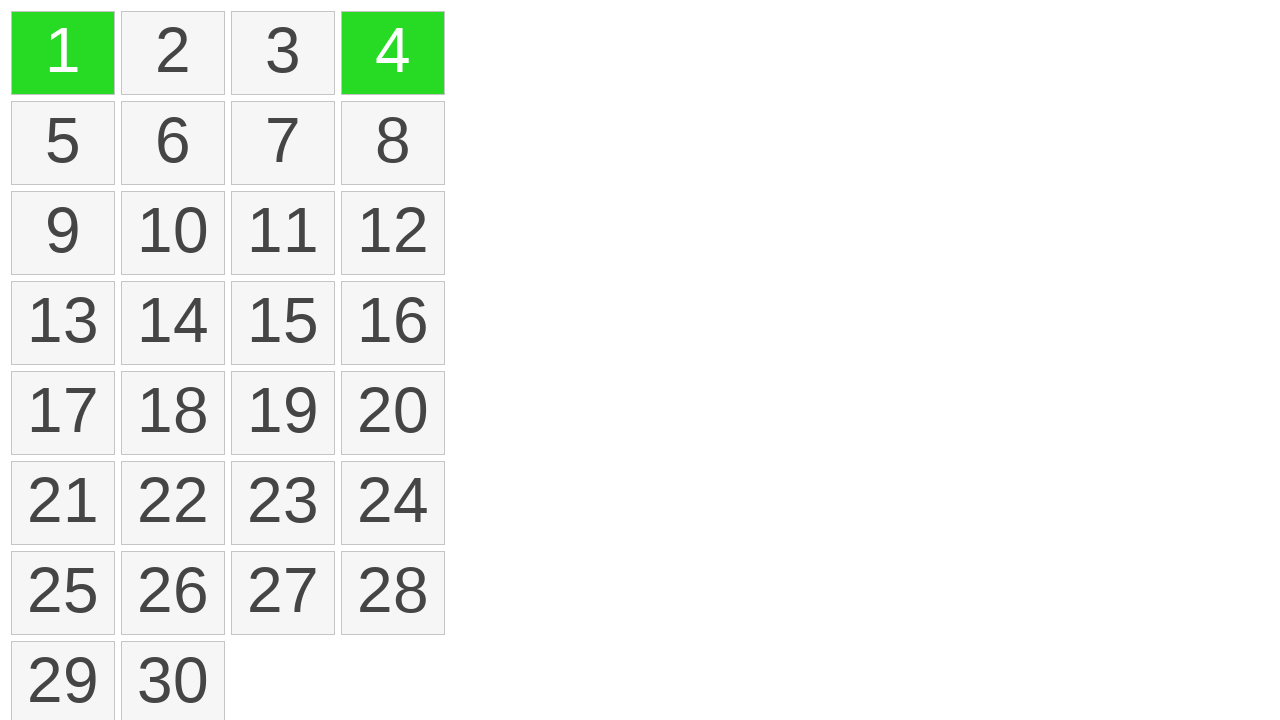

Ctrl+clicked eighth item (index 7) at (393, 143) on li.ui-selectee >> nth=7
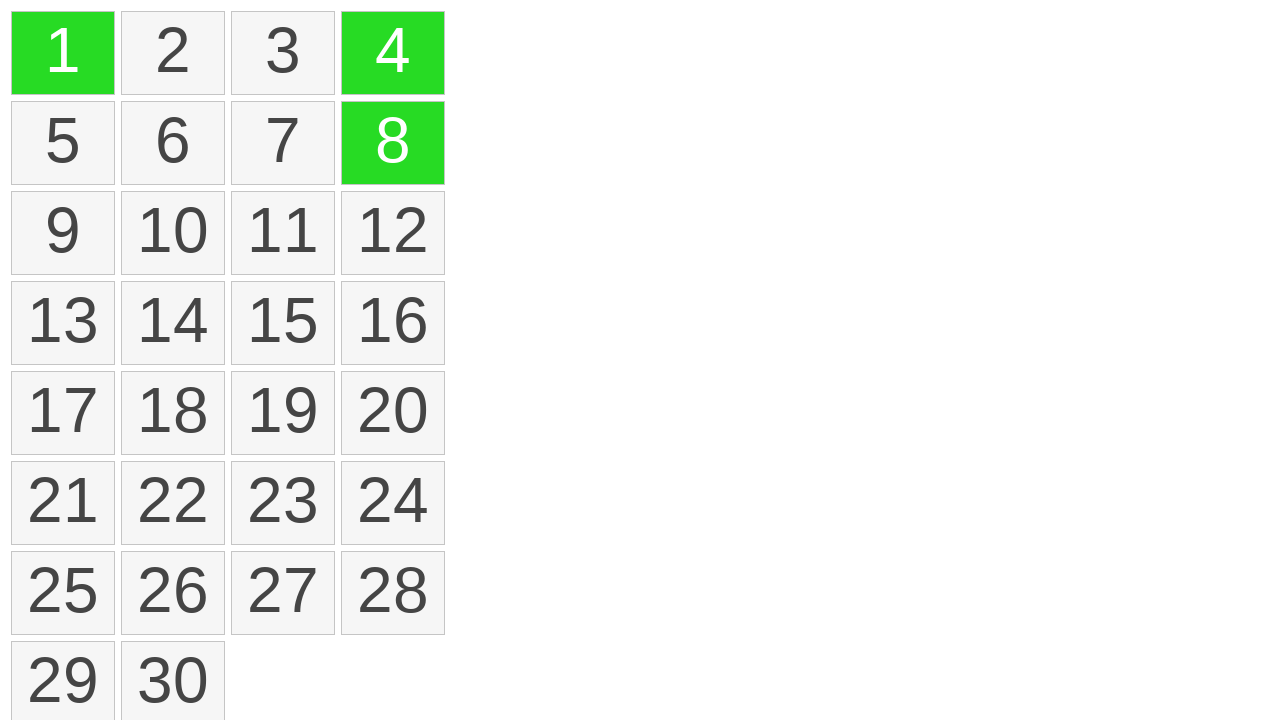

Released Ctrl key
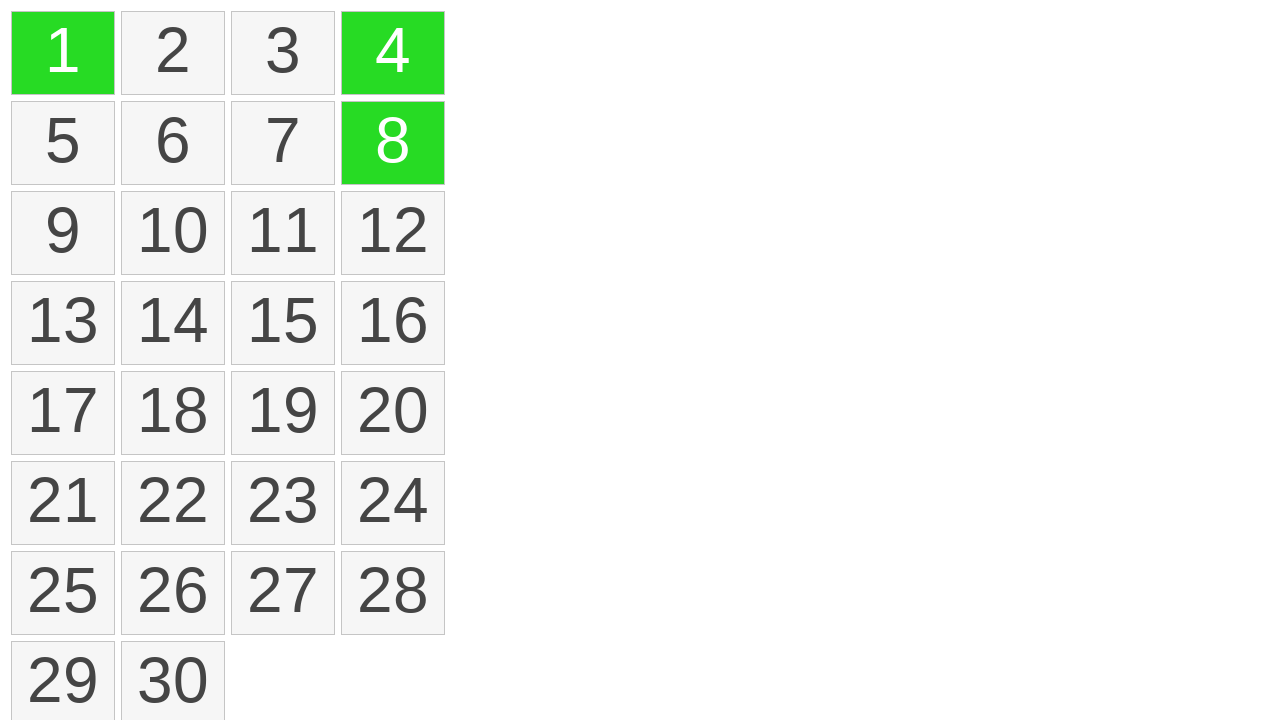

Counted selected items
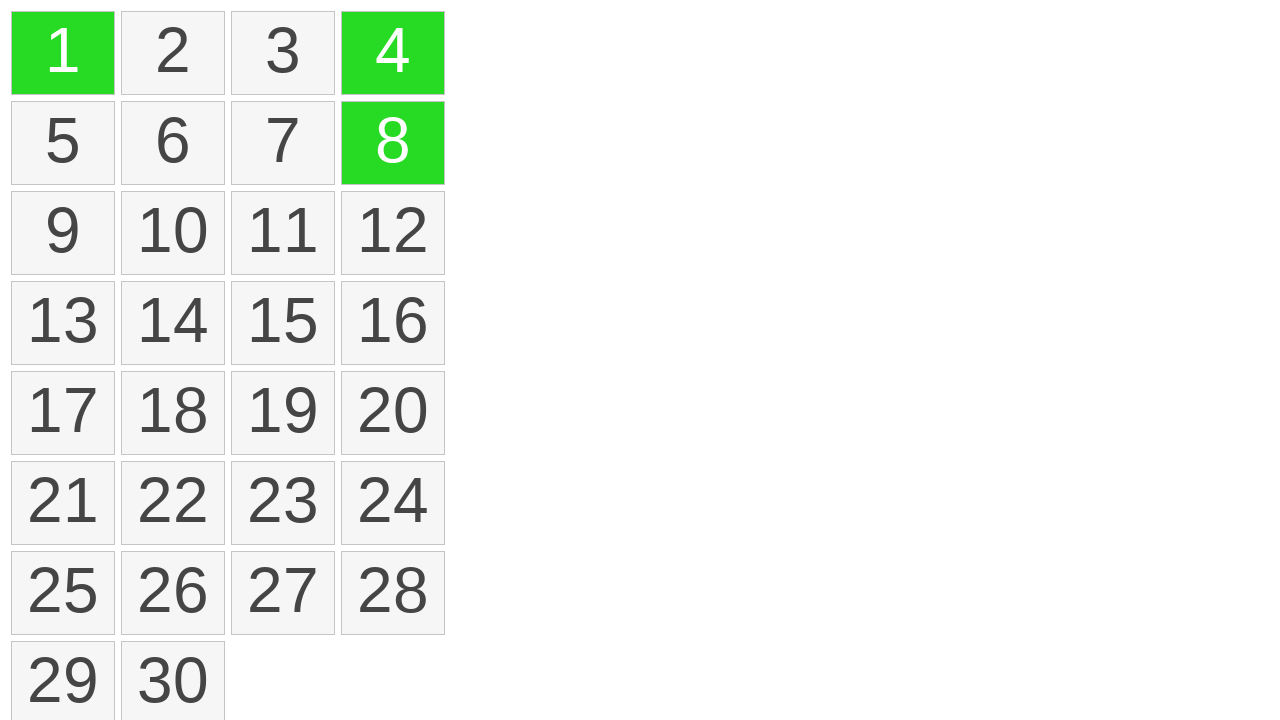

Verified that exactly 3 items are selected
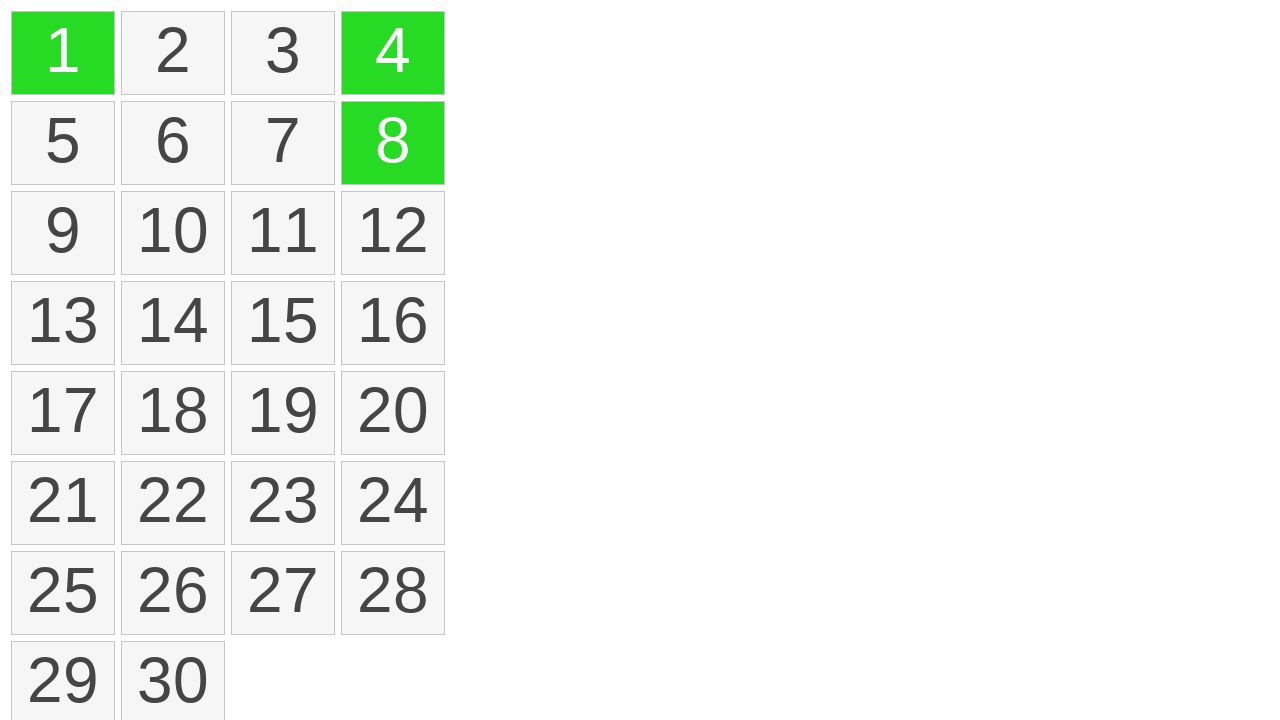

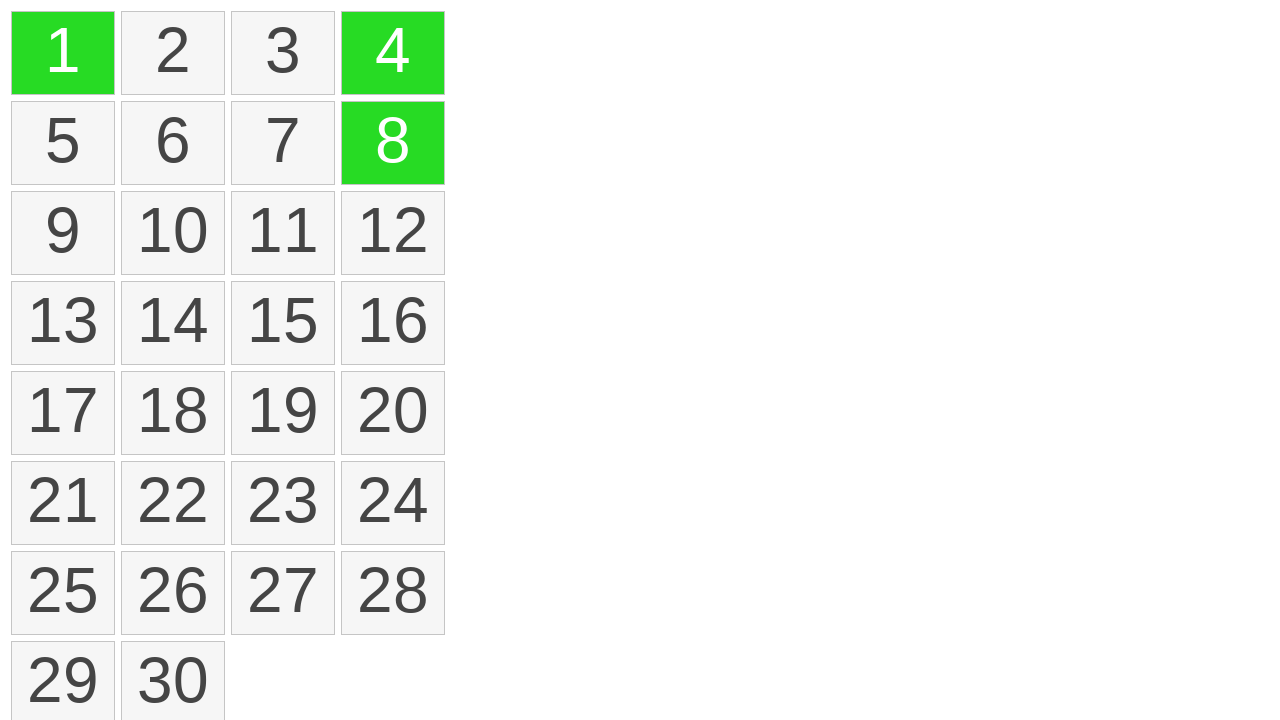